Tests clicking a button identified by its primary button CSS class on a UI testing playground page

Starting URL: http://uitestingplayground.com/classattr

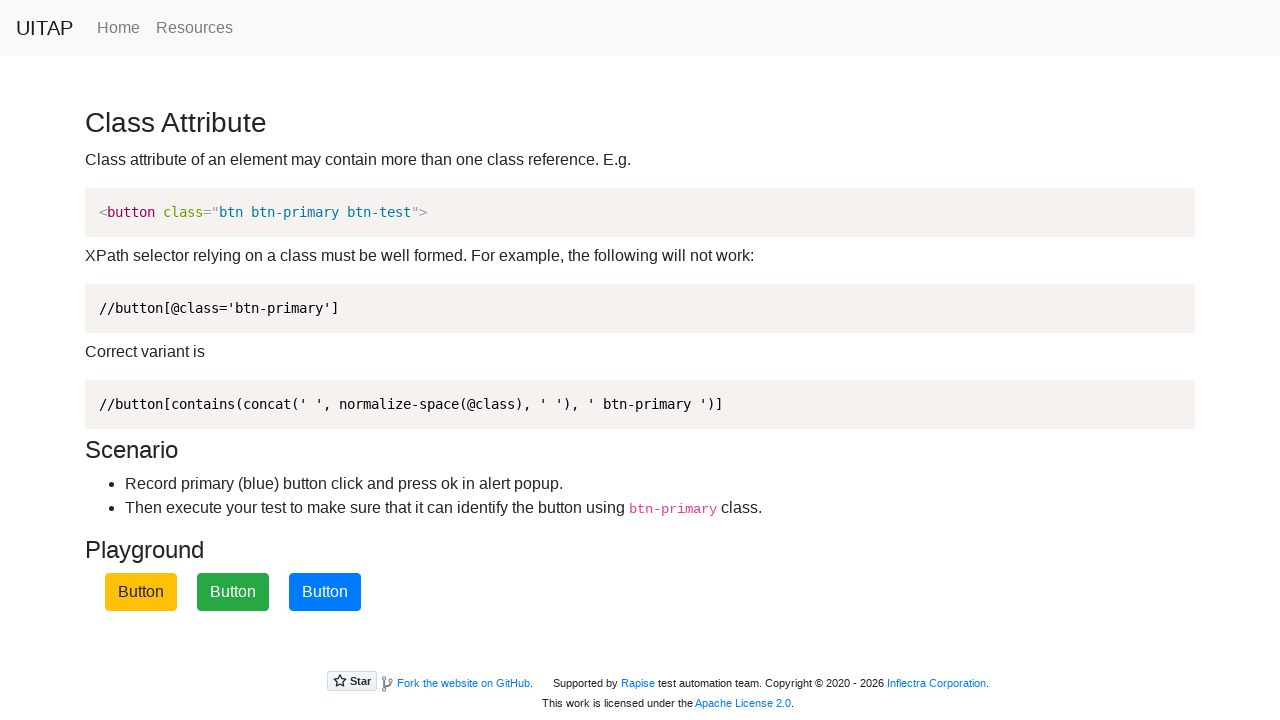

Navigated to UI Testing Playground classattr page
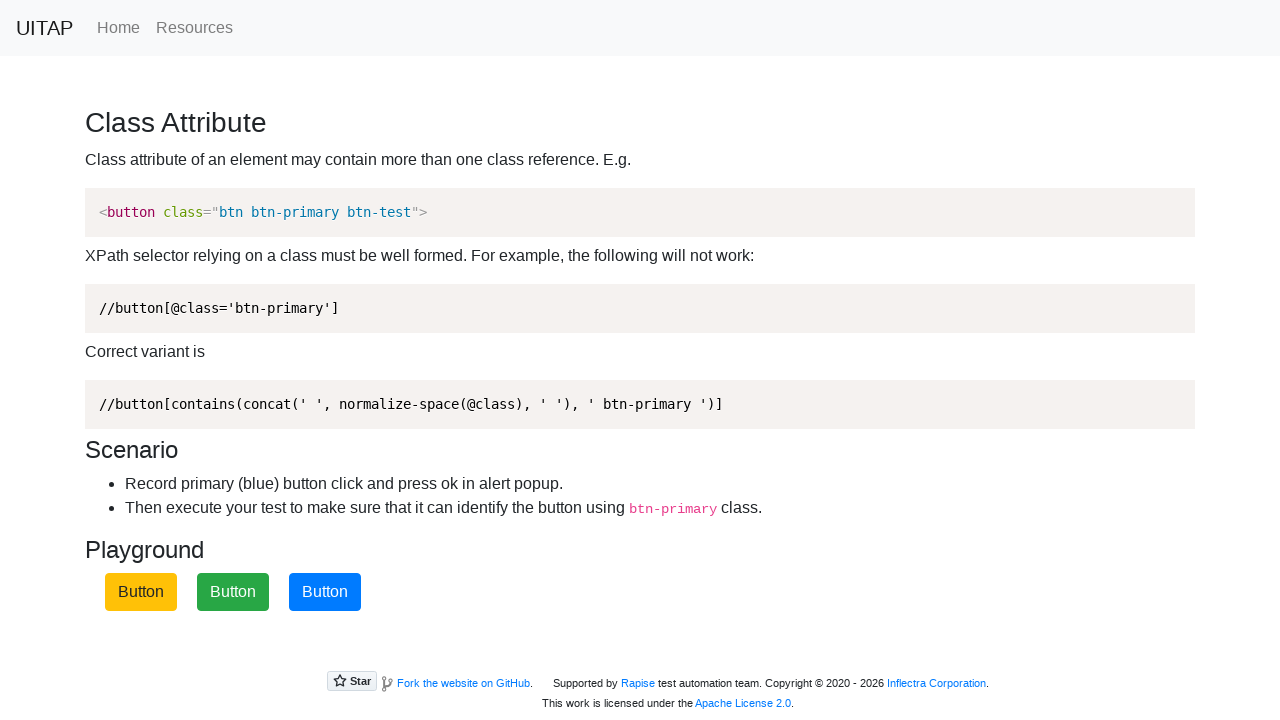

Clicked the primary button identified by .btn-primary CSS class at (325, 592) on .btn-primary
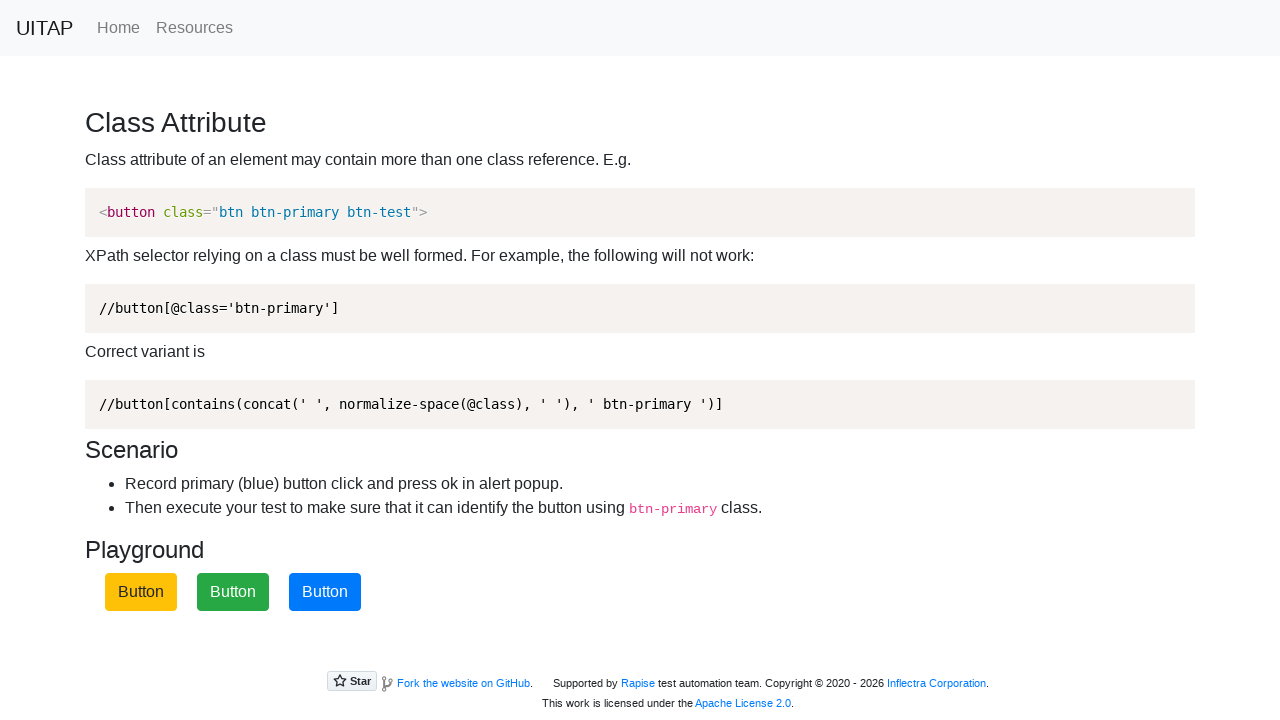

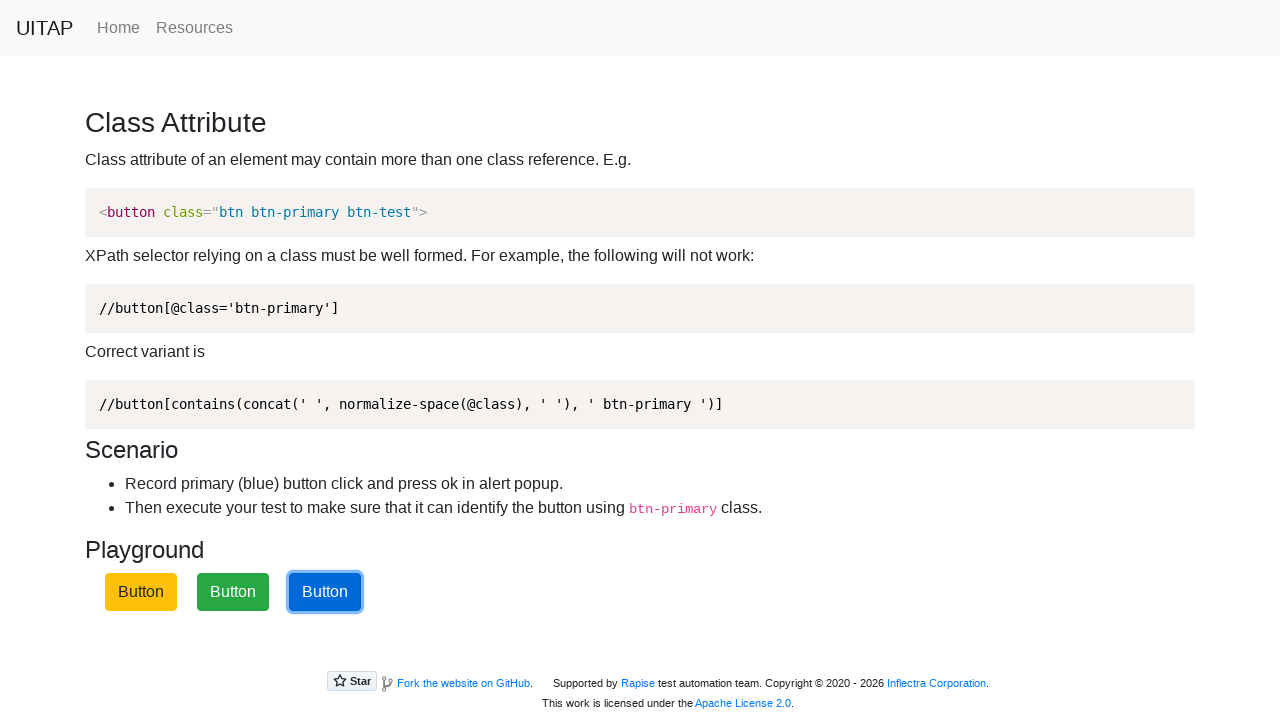